Tests iframe handling by clicking a frame button, switching to an iframe, entering text in a field within the frame, and then switching back to the main content

Starting URL: http://demo.automationtesting.in/Frames.html

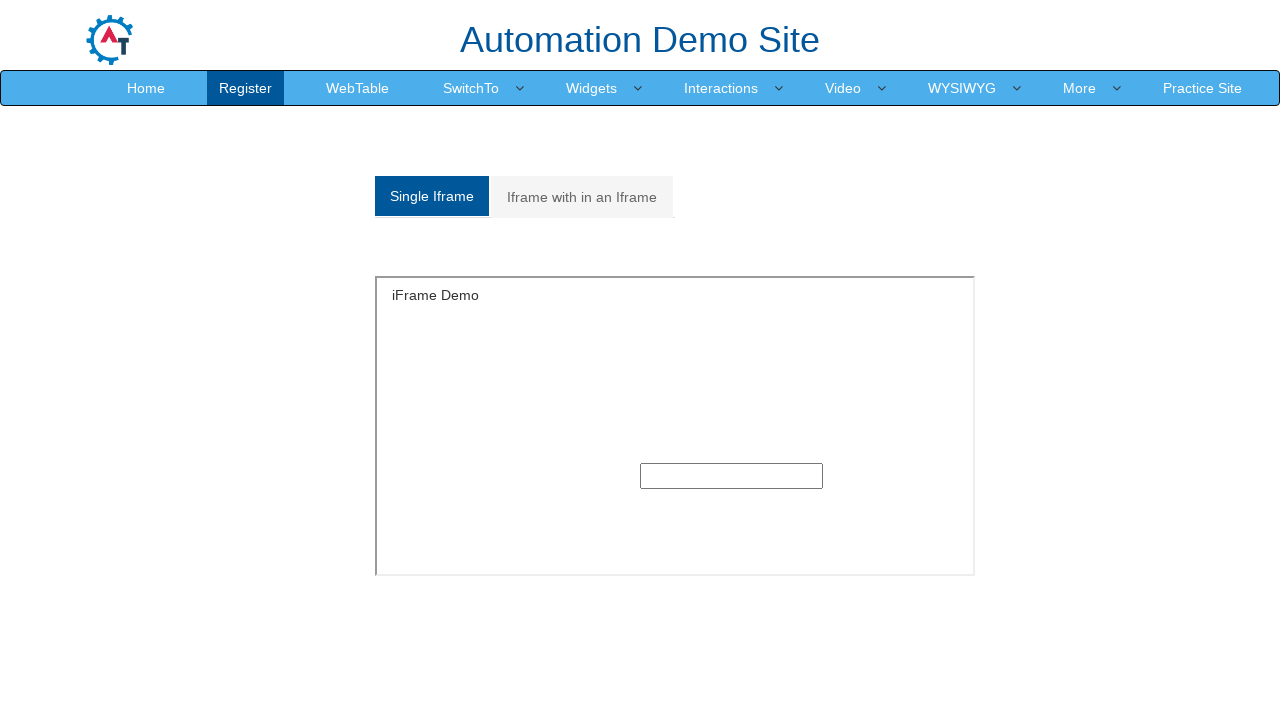

Clicked on frame button in active menu at (432, 196) on xpath=//li[@class='active']//a[@class='analystic']
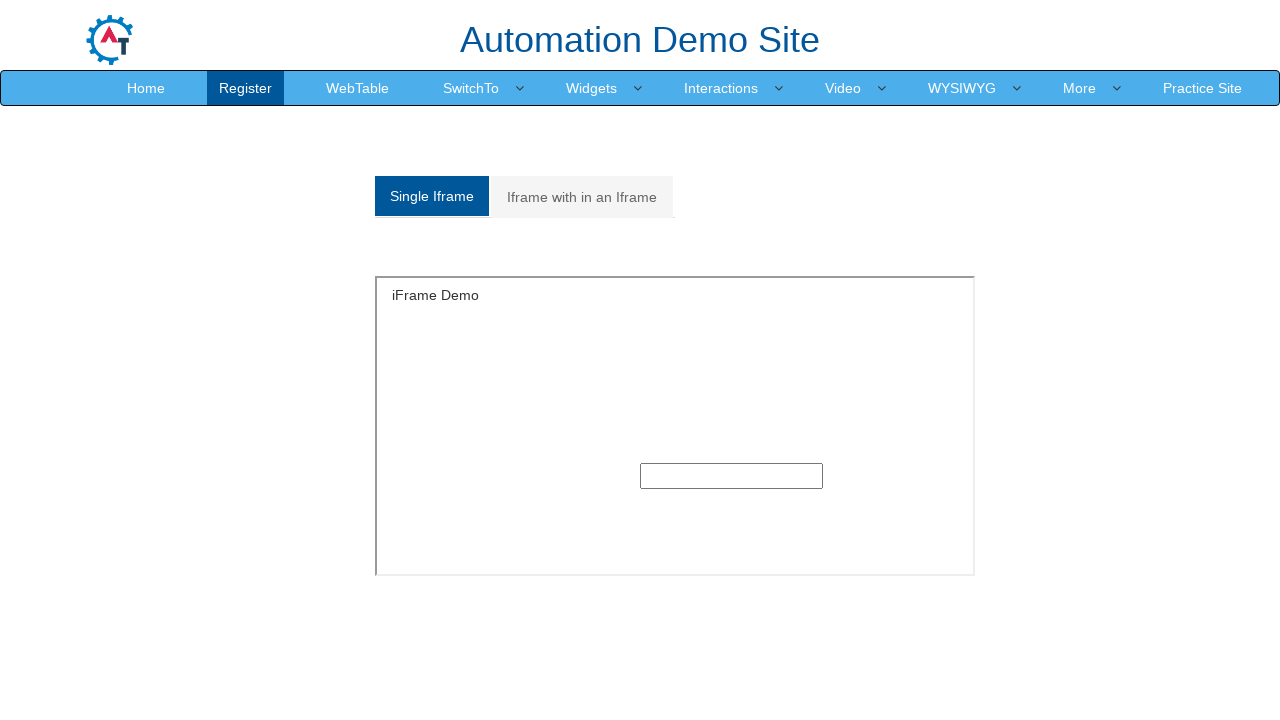

Located iframe with id 'singleframe'
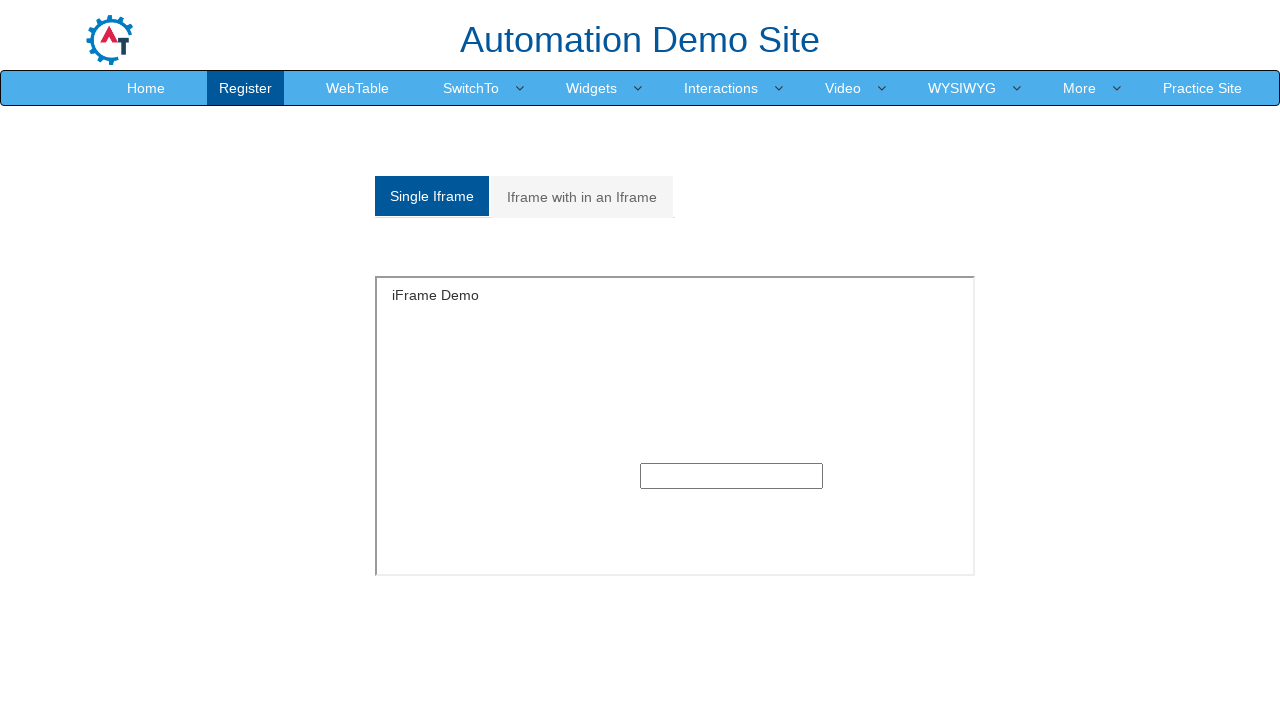

Entered 'test' in text field within iframe on xpath=//iframe[@id='singleframe'] >> internal:control=enter-frame >> xpath=//inp
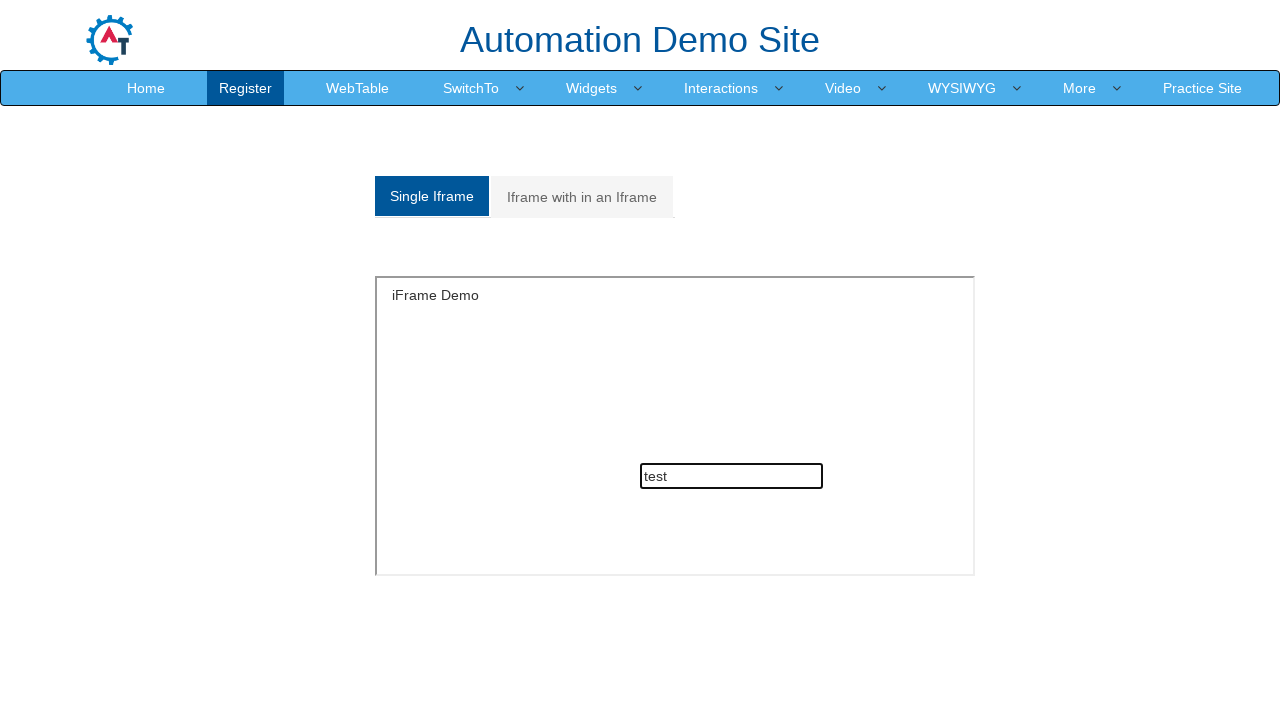

Verified main page content is accessible after frame interaction
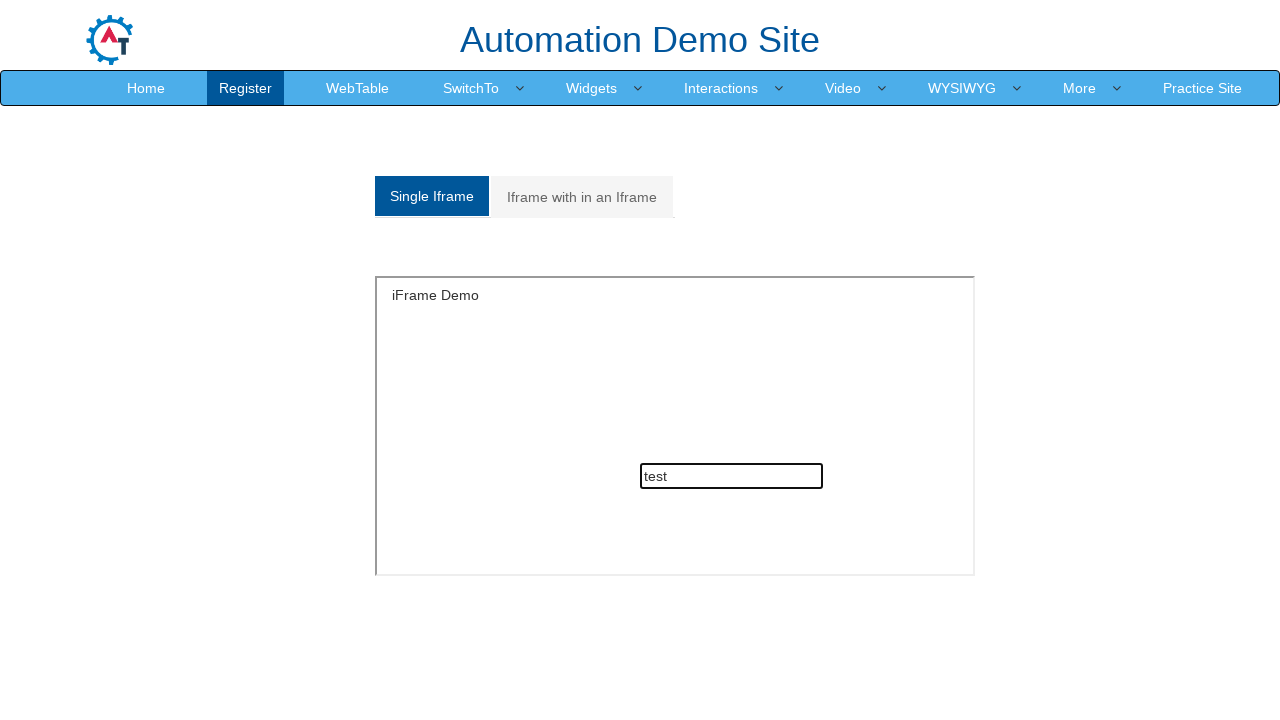

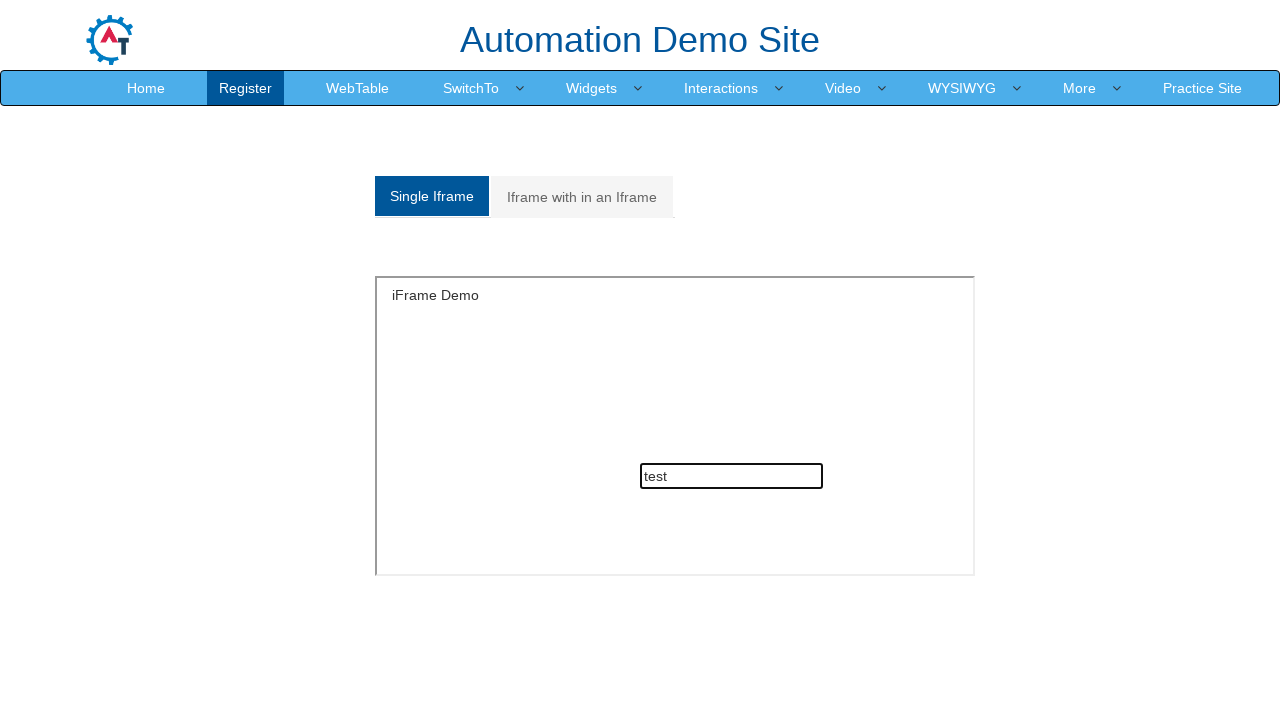